Navigates to Monster India job portal and sets the browser window size to specific dimensions (200x100 pixels)

Starting URL: https://www.monsterindia.com/

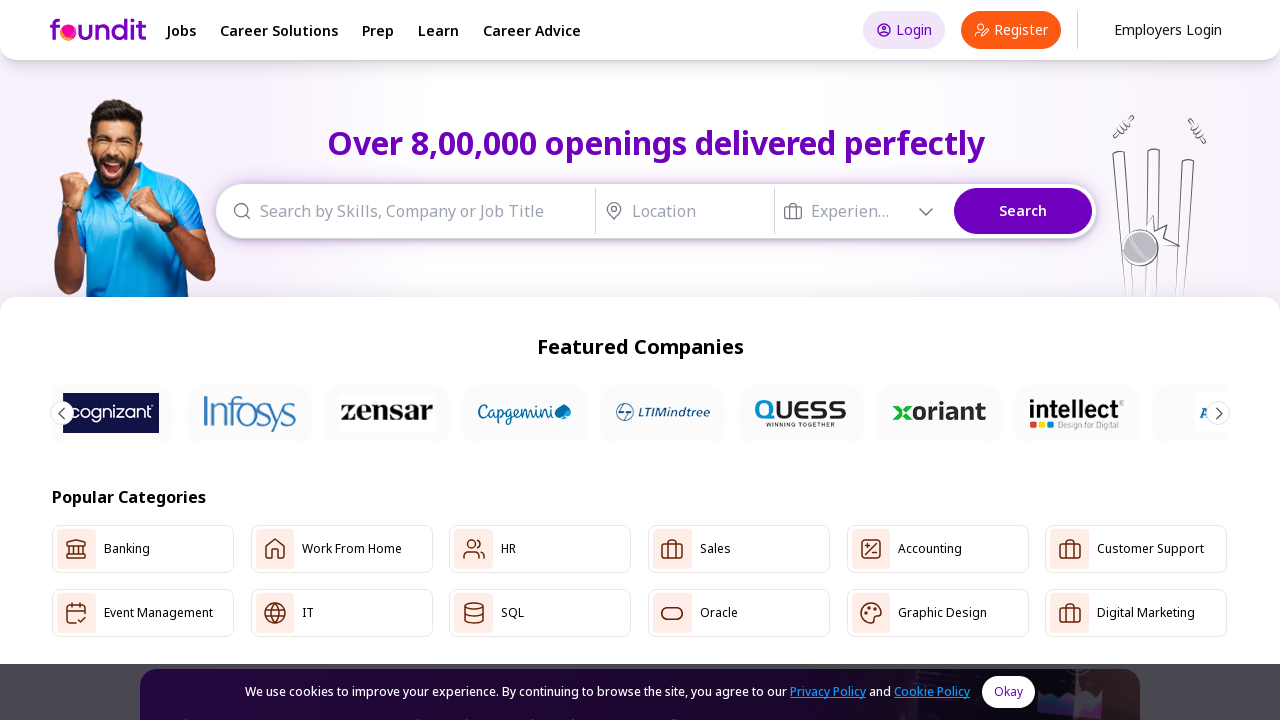

Navigated to Monster India job portal
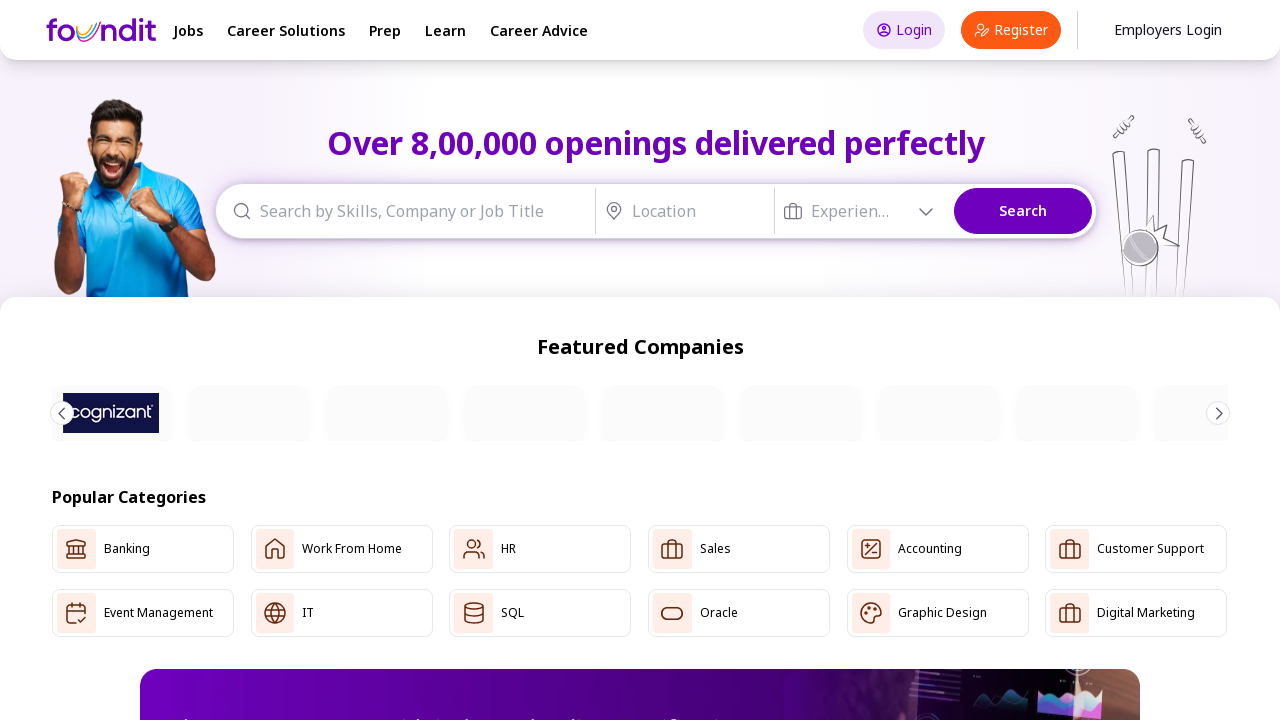

Set browser window size to 200x100 pixels
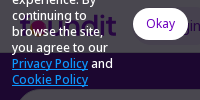

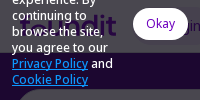